Completes an interactive exercise by extracting a value from an element's attribute, calculating an answer using a mathematical formula, filling in the answer field, selecting checkbox and radio button options, and submitting the form.

Starting URL: http://suninjuly.github.io/get_attribute.html

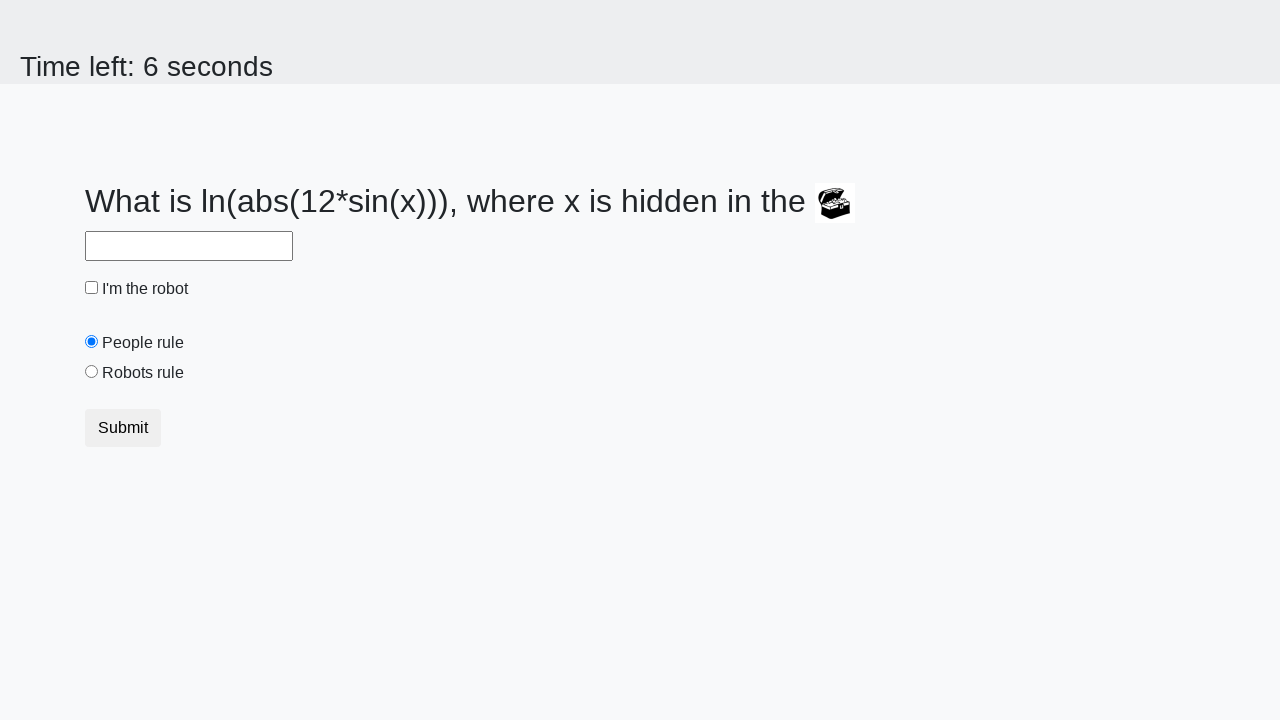

Extracted valuex attribute from treasure element
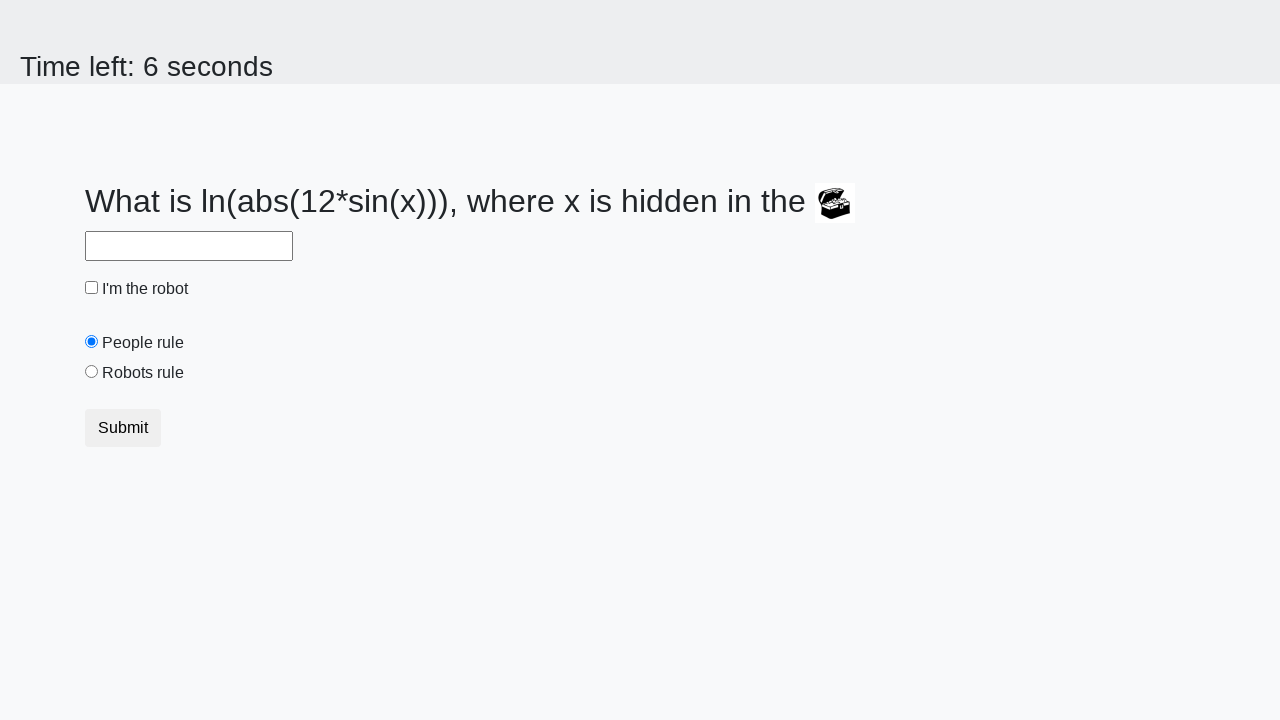

Calculated answer using formula: 2.46837480709509
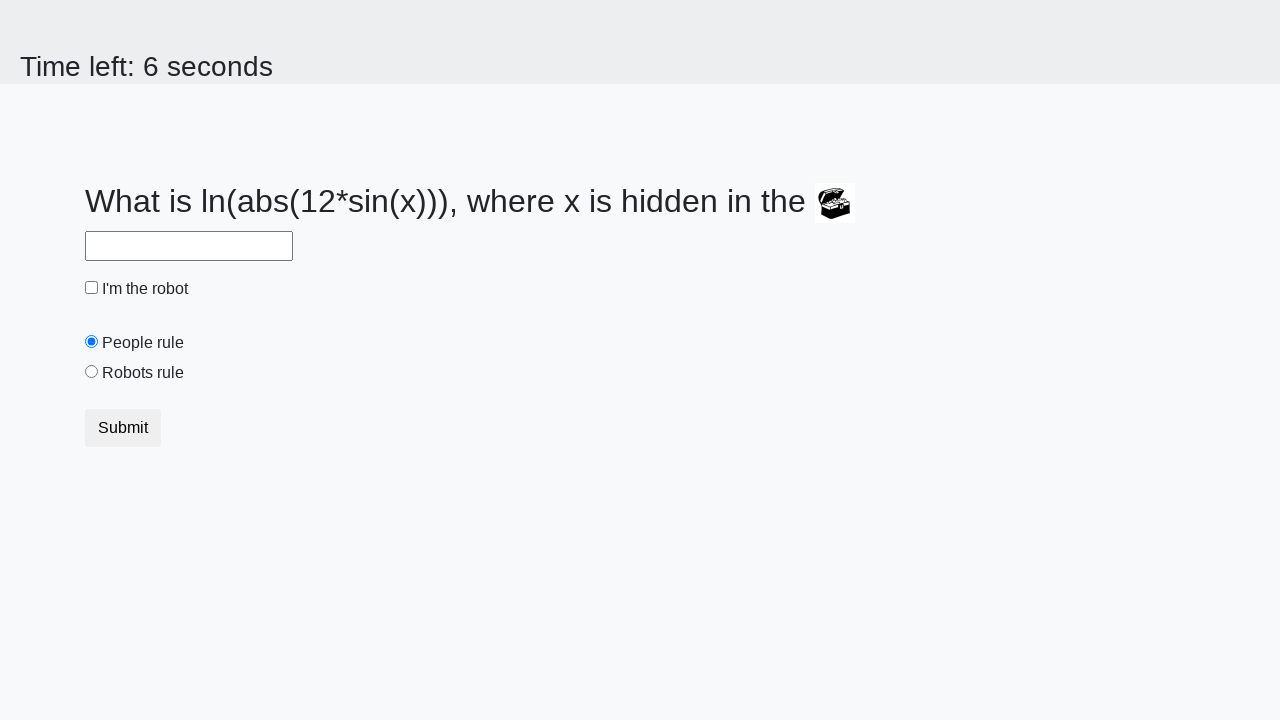

Filled answer field with calculated value on #answer
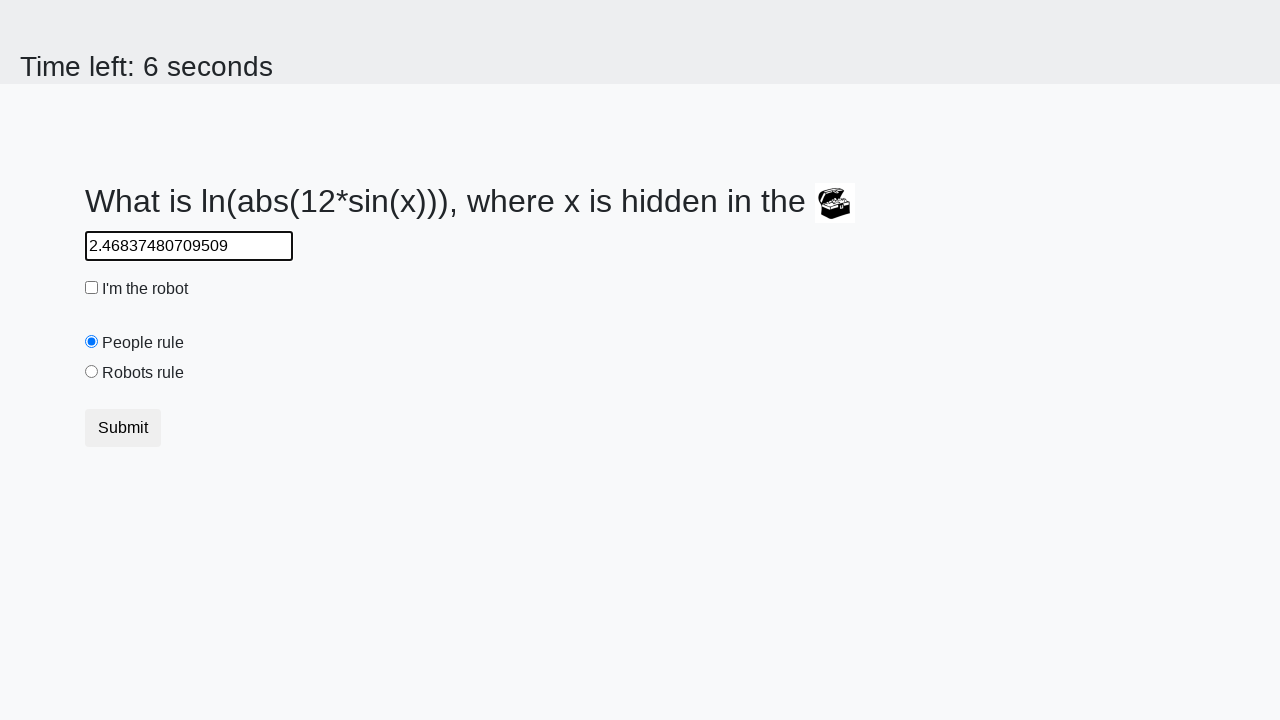

Clicked robot checkbox at (92, 288) on #robotCheckbox
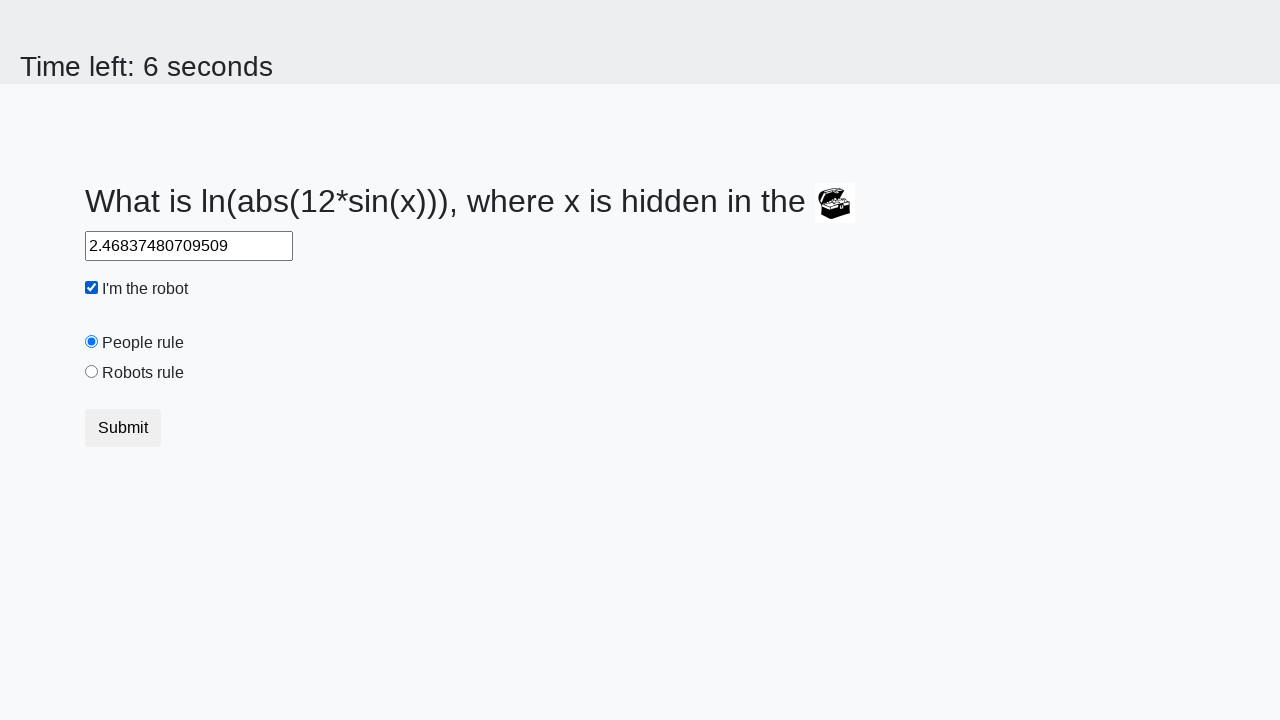

Clicked robots rule radio button at (92, 372) on #robotsRule
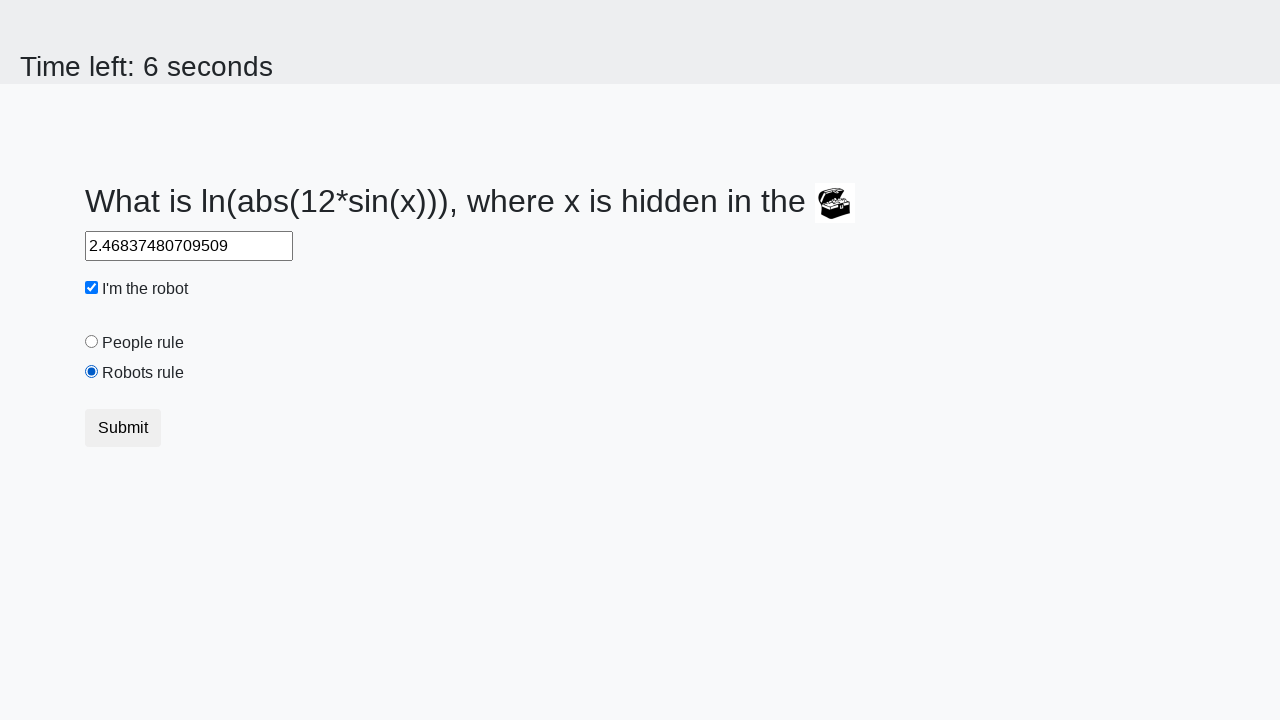

Clicked submit button to complete exercise at (123, 428) on .btn.btn-default
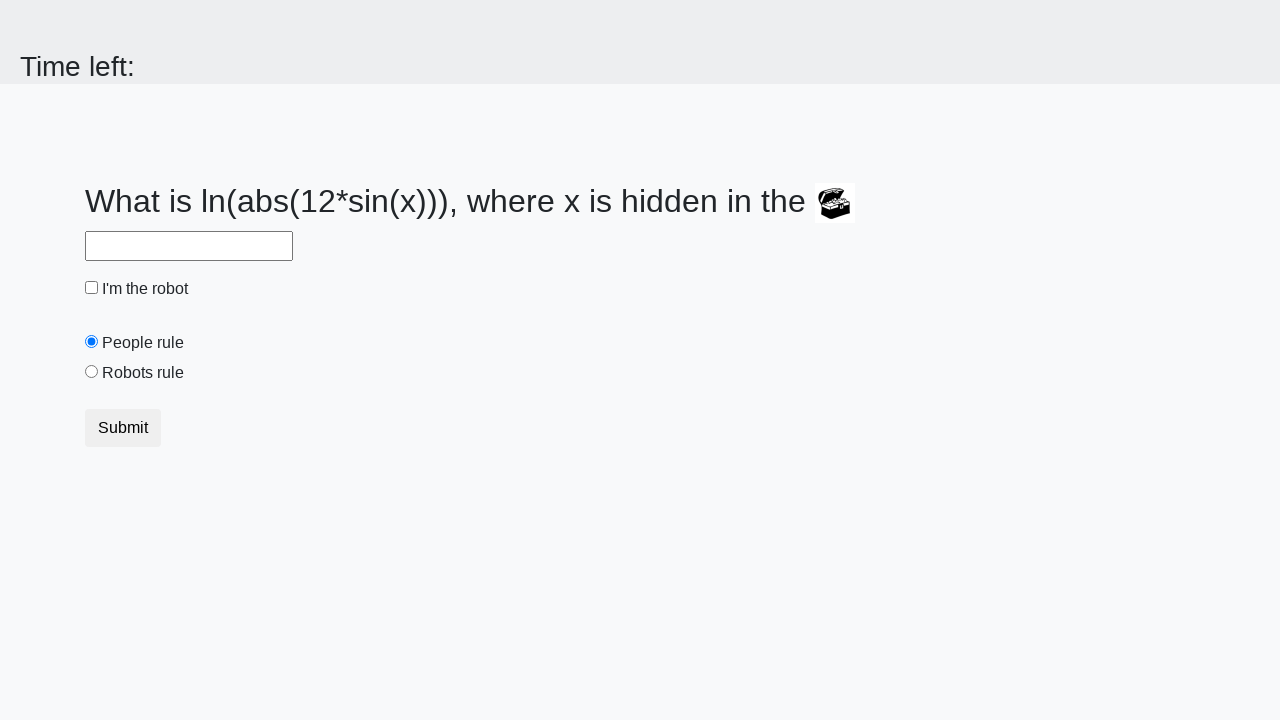

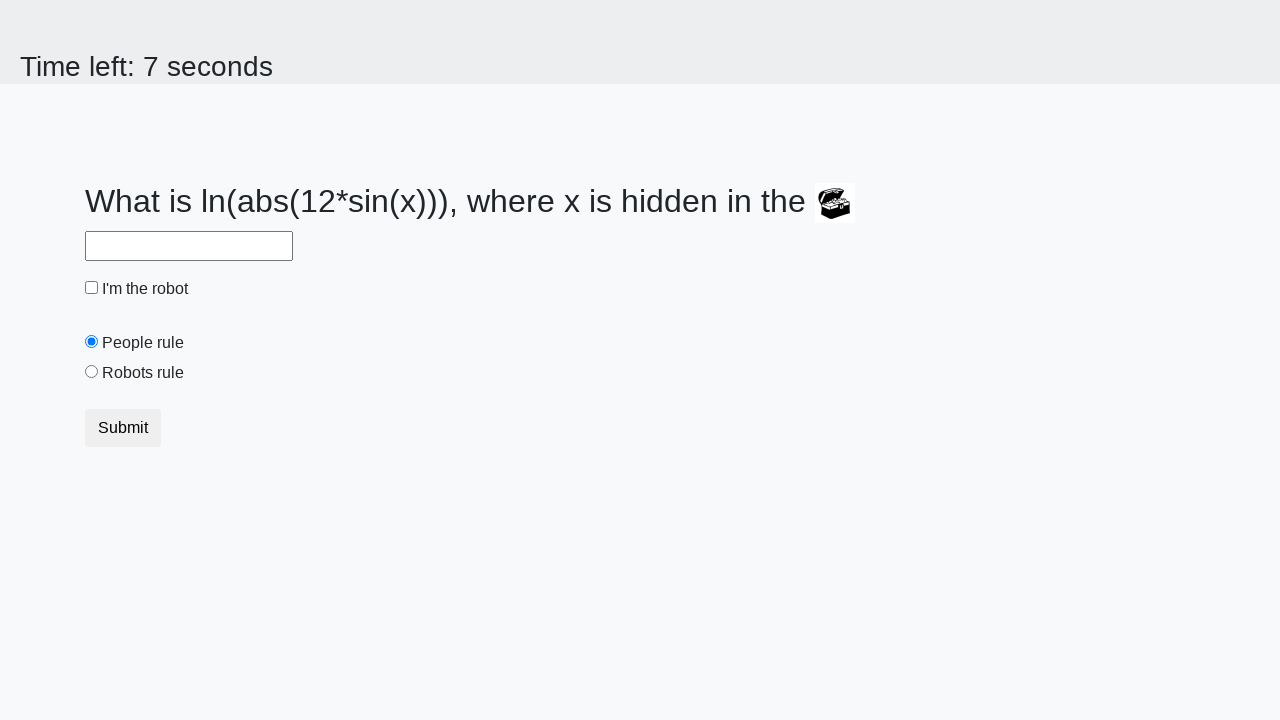